Tests that the code editor allows users to insert text by typing HTML code and verifying it appears in the editor

Starting URL: https://www.freecodecamp.org/learn/2022/responsive-web-design/learn-html-by-building-a-cat-photo-app/step-3

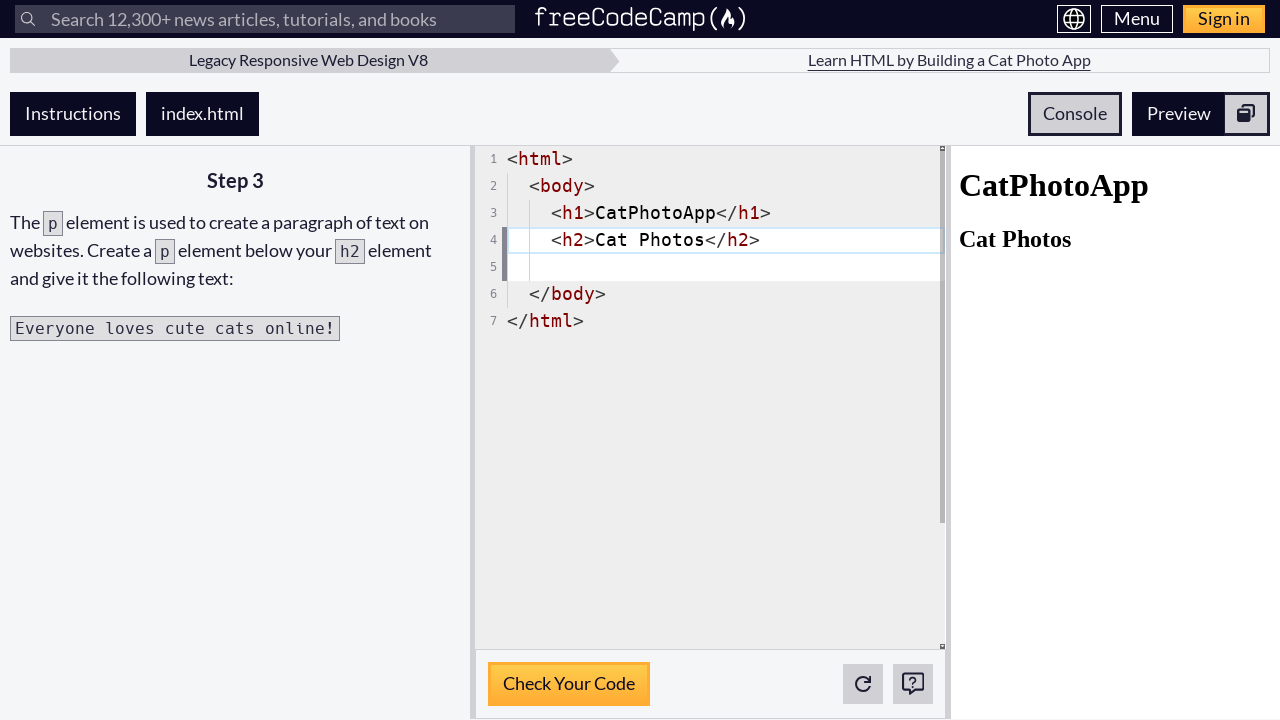

Clicked on the code editor to focus it at (710, 398) on div[role='code'].monaco-editor
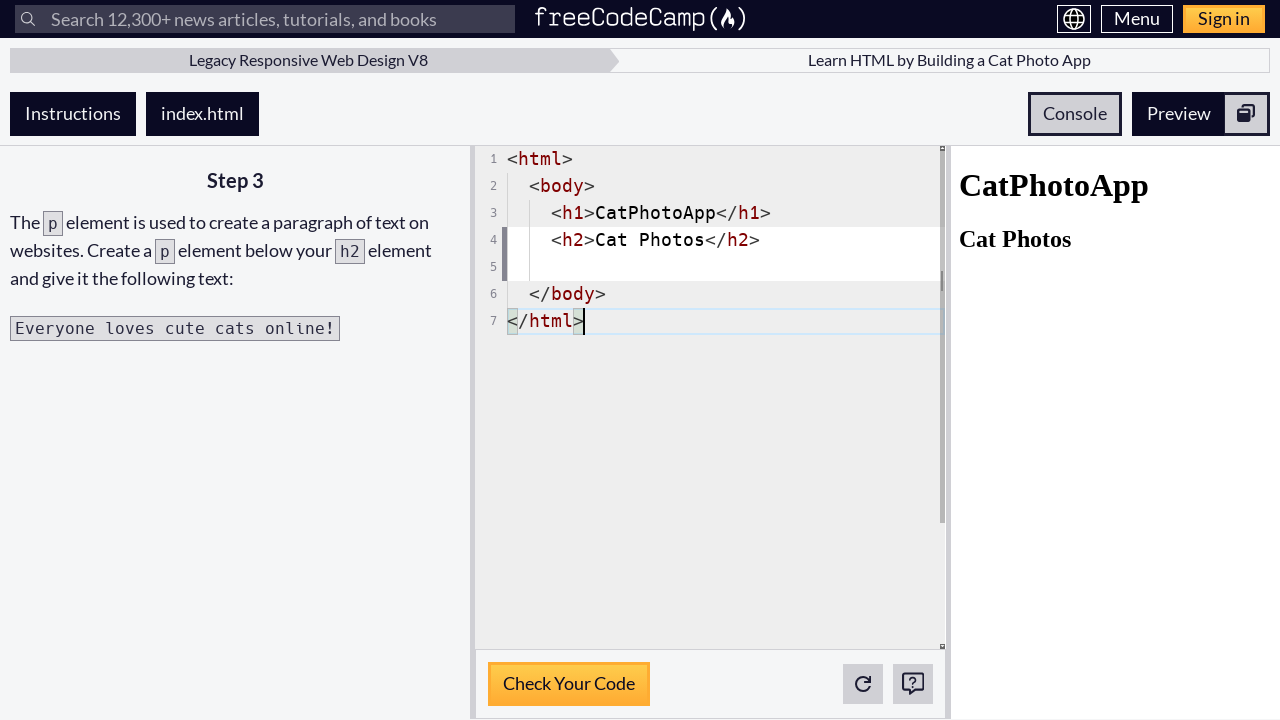

Inserted HTML text '<h2>FreeCodeCamp</h2>' into the editor
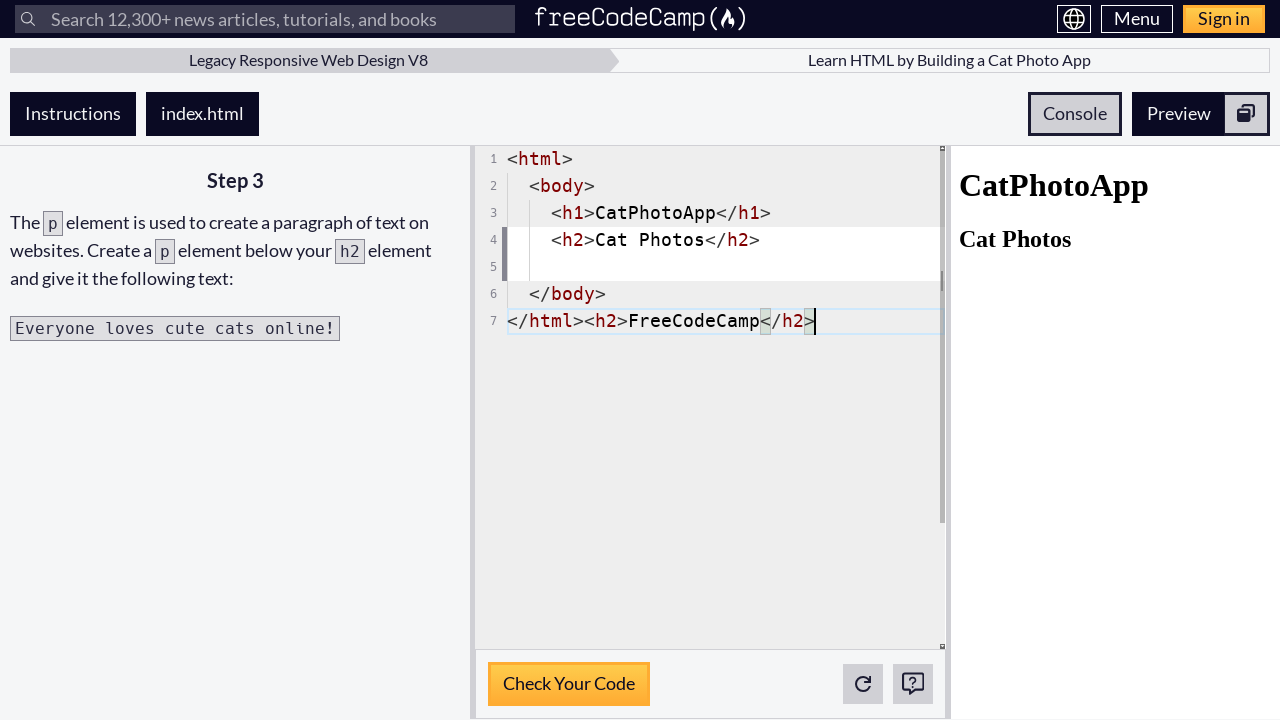

Verified that the inserted text appears in the editor
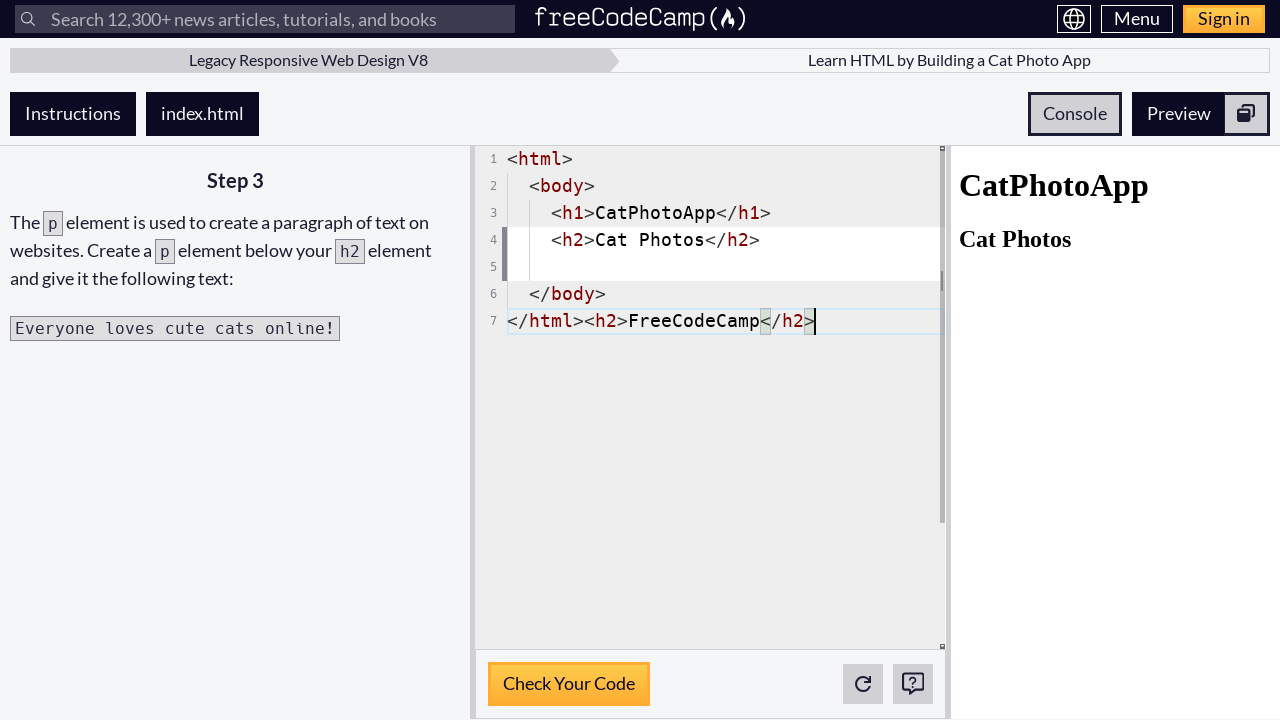

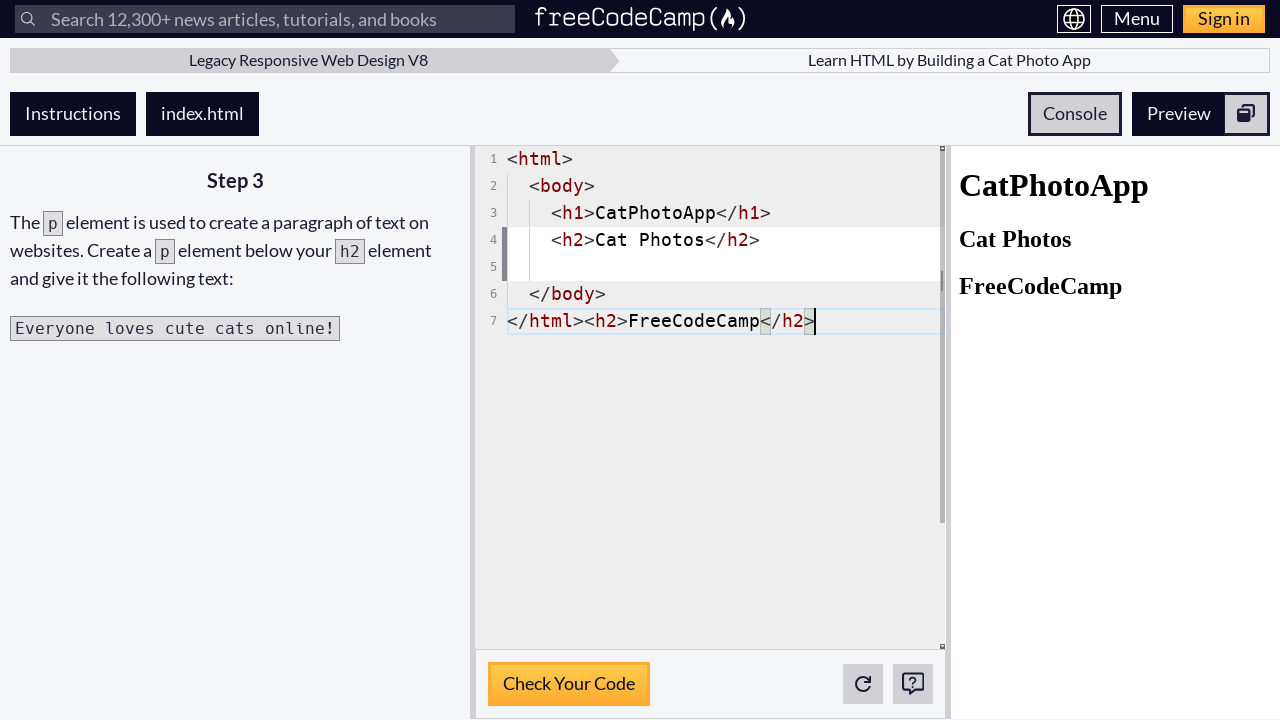